Tests vertical scrolling within a slide using keyboard arrow keys (up/down) on a slide with overflow content.

Starting URL: https://ma3u.github.io/interfaces2data/#/3

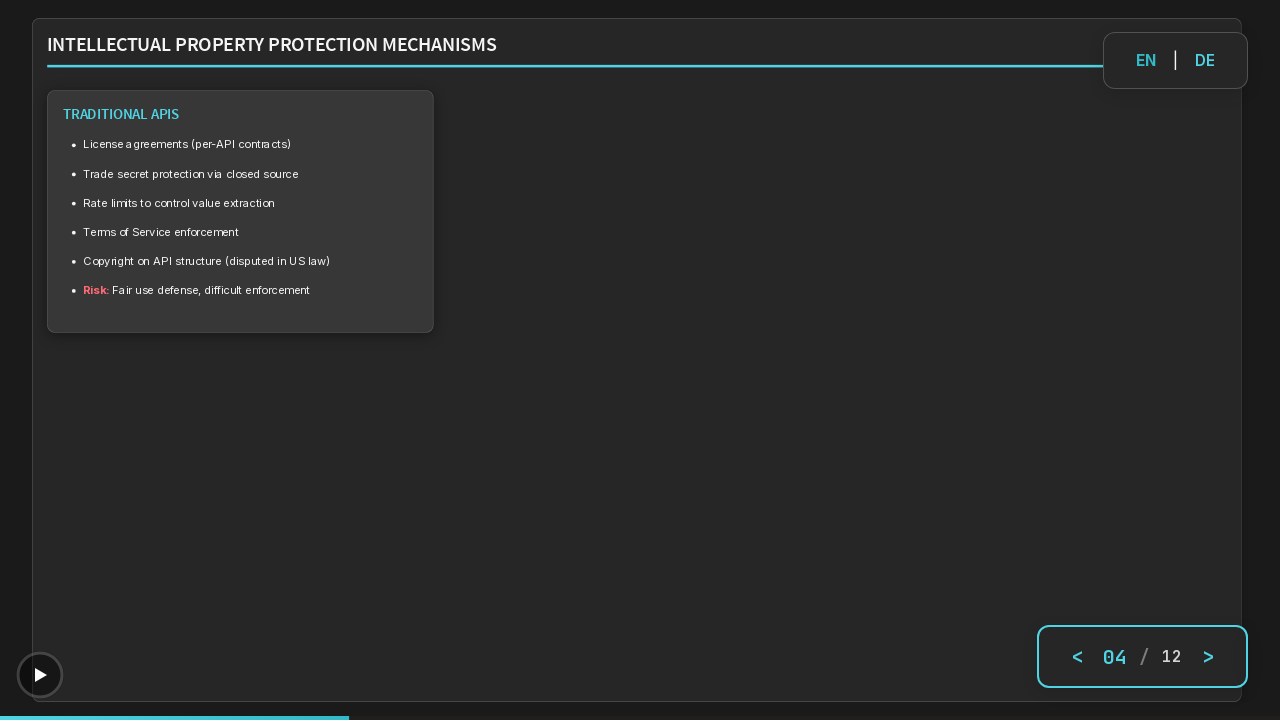

Waited for page to reach networkidle load state
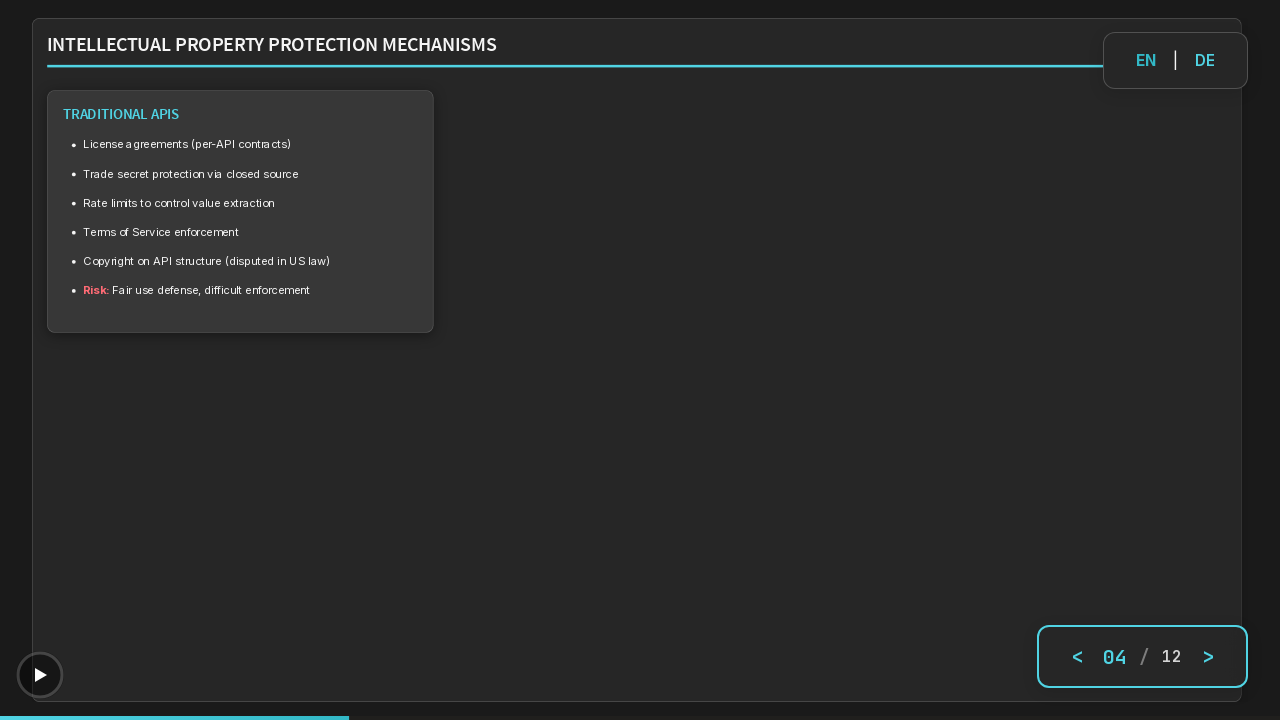

Waited 1000ms for page to fully stabilize
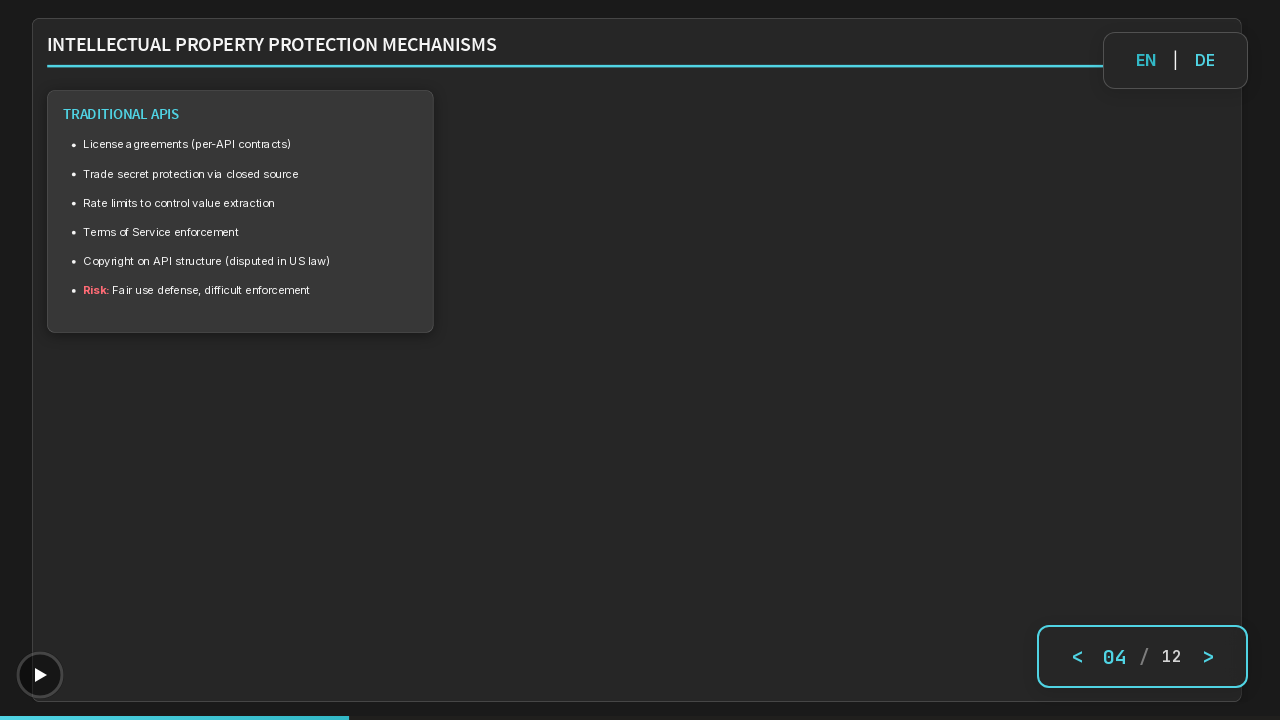

Pressed ArrowDown key to scroll down within slide
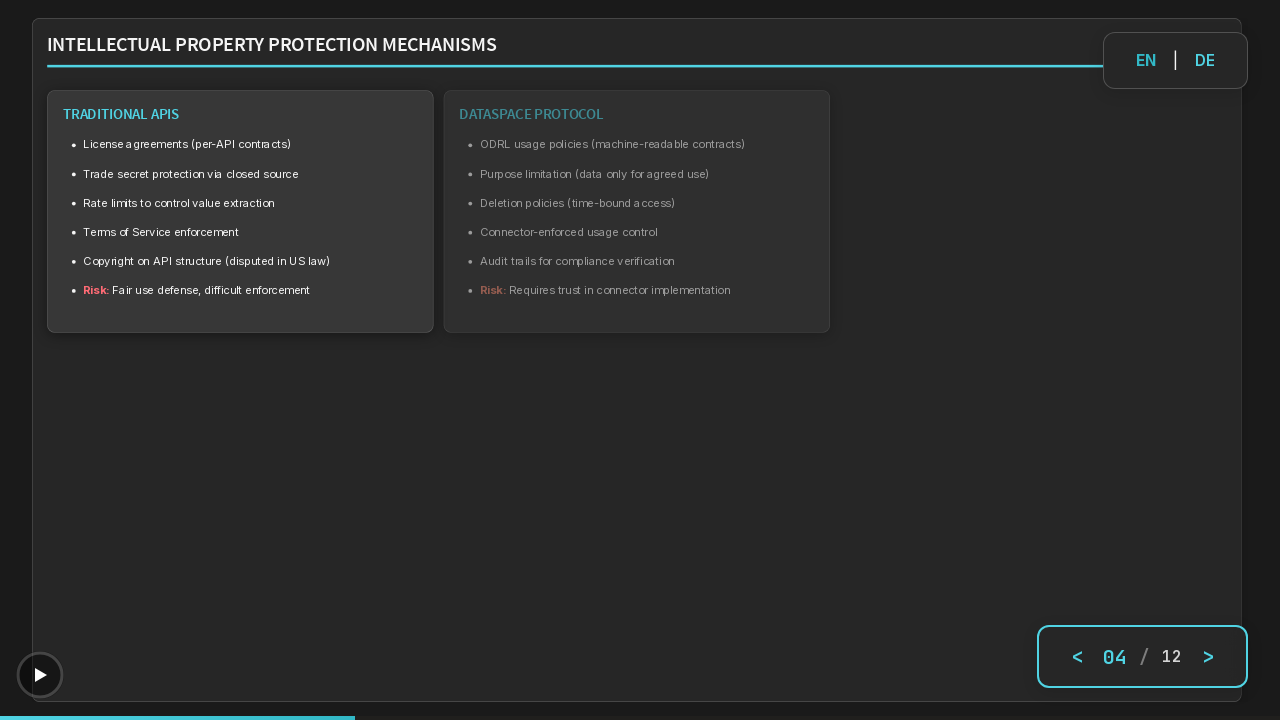

Waited 300ms for scroll animation to complete
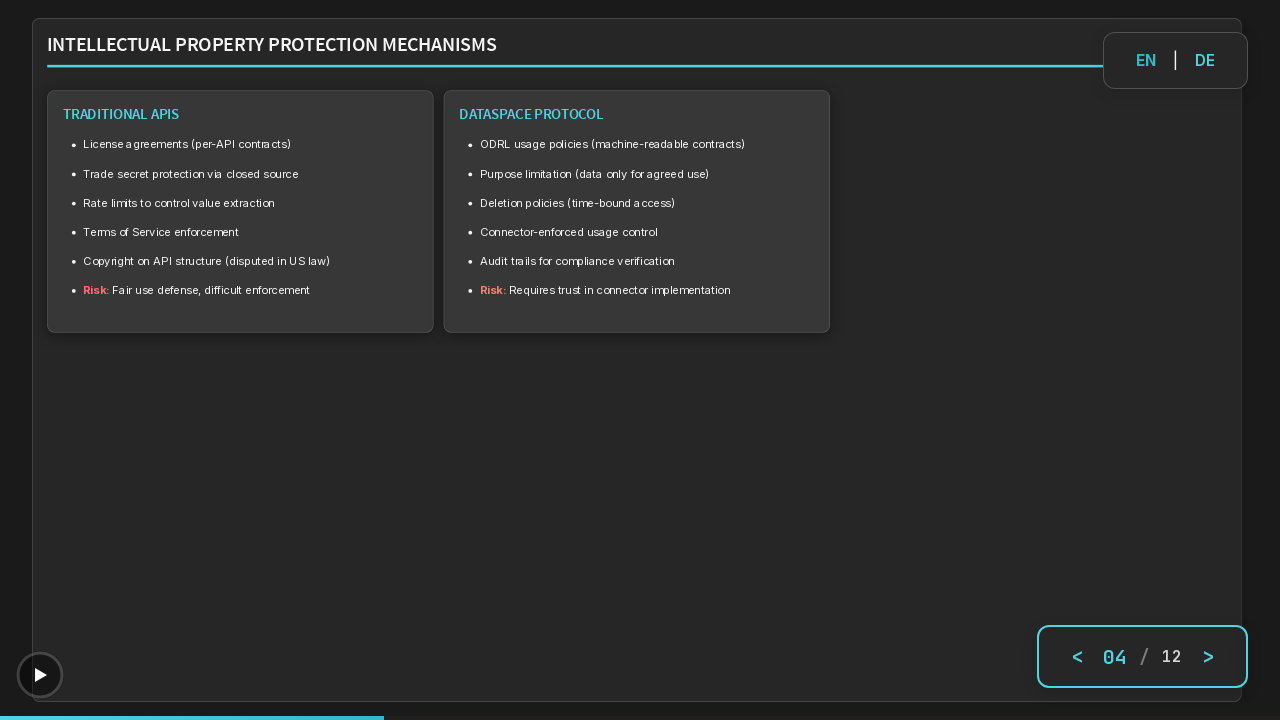

Pressed ArrowUp key to scroll back up within slide
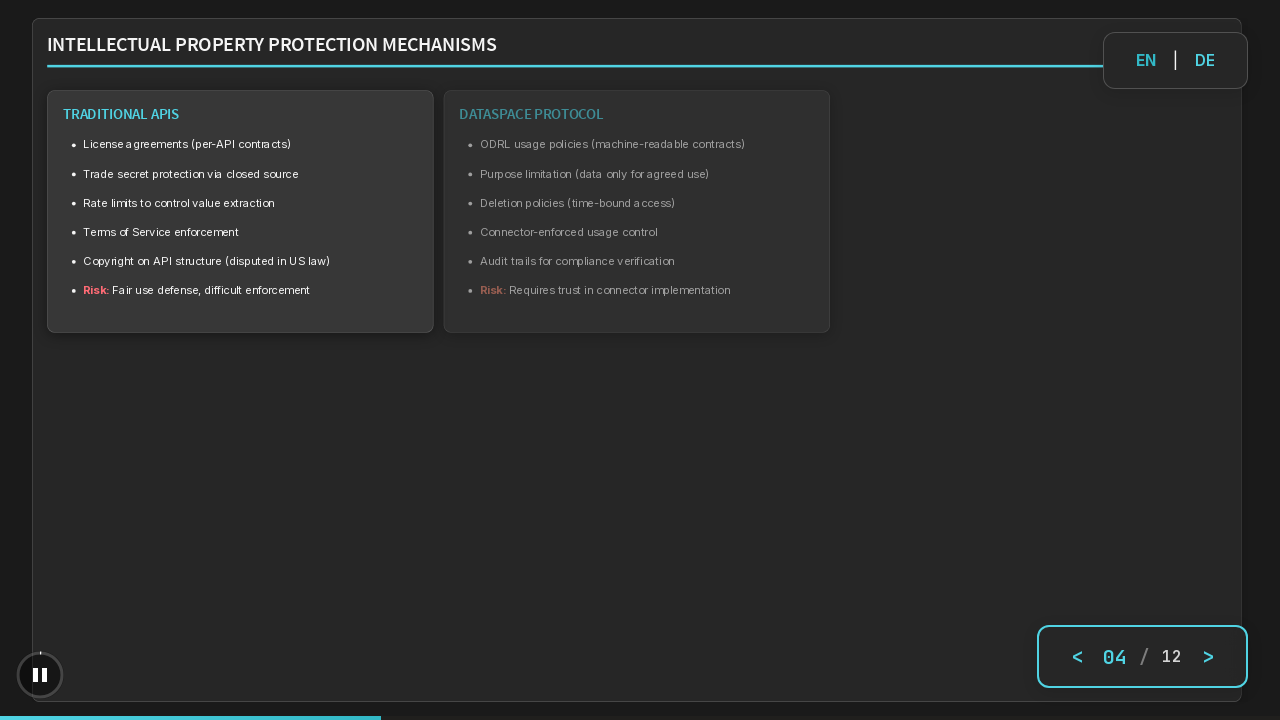

Waited 300ms for scroll animation to complete
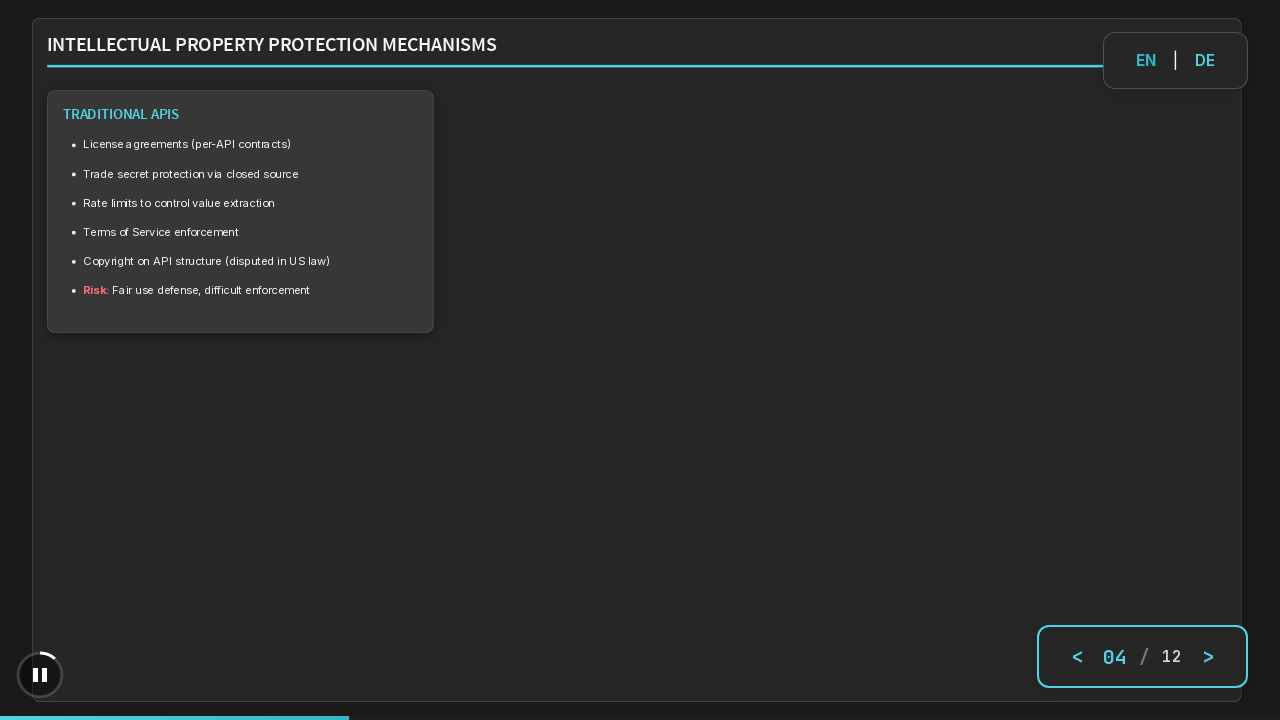

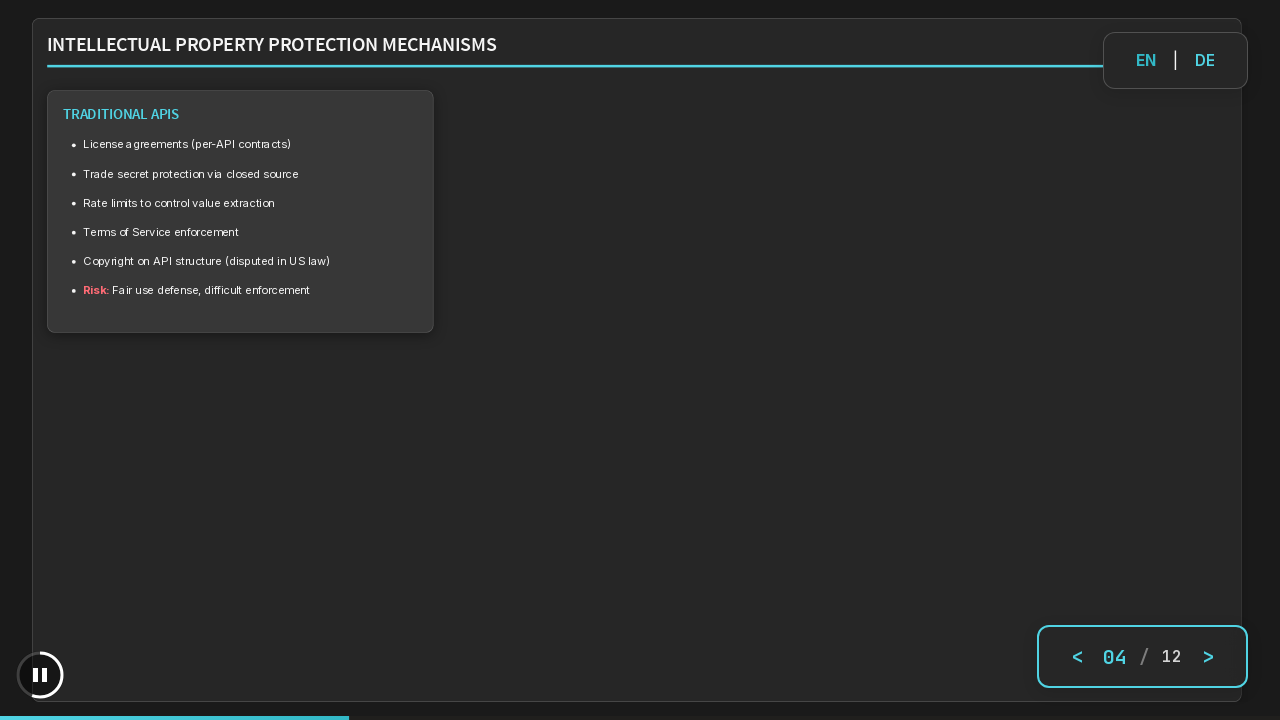